Tests handling of JavaScript prompt alert by clicking to trigger it, entering text input, and accepting the alert

Starting URL: https://demo.automationtesting.in/Alerts.html

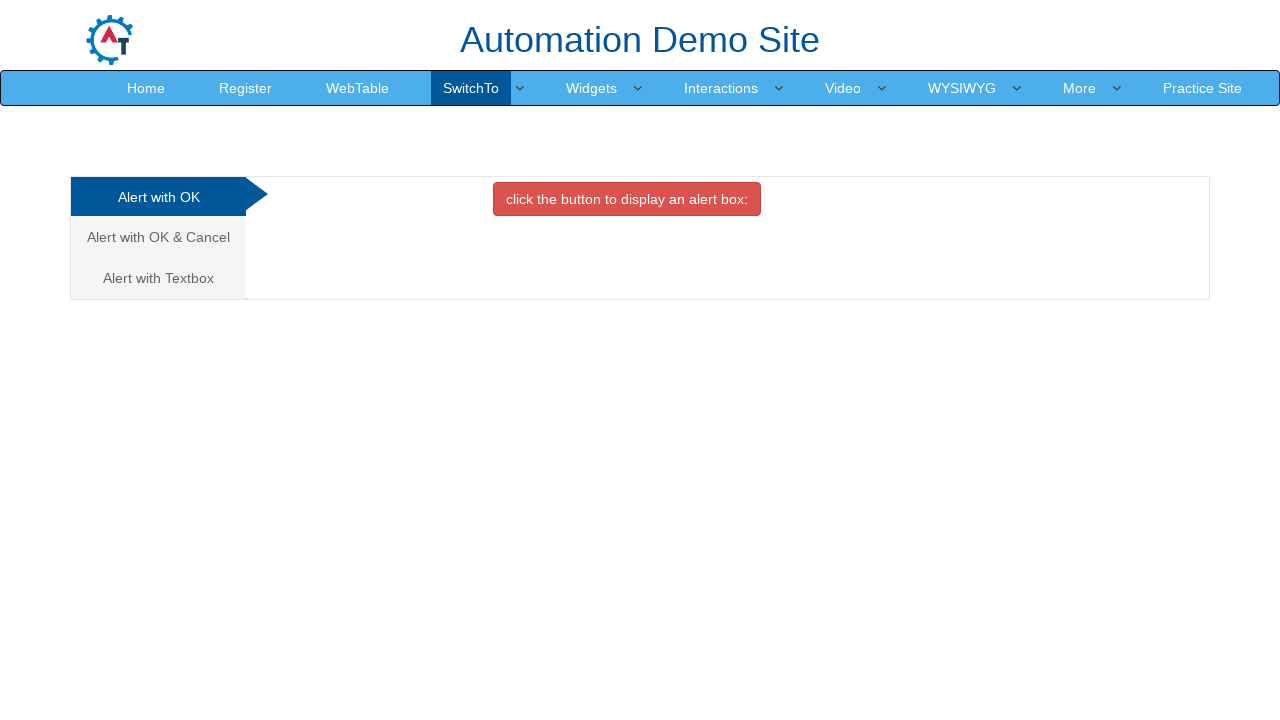

Clicked on 'Alert with Textbox' tab at (158, 278) on xpath=//a[normalize-space()='Alert with Textbox']
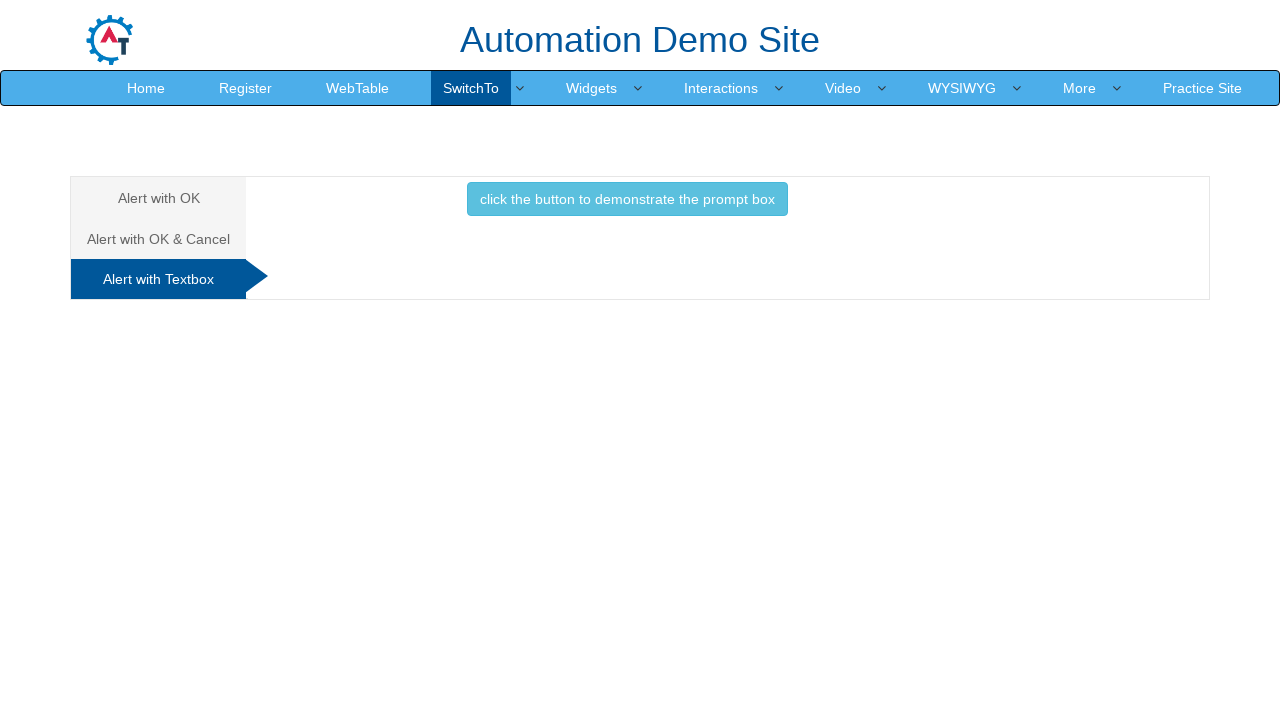

Clicked button to trigger prompt alert at (627, 199) on xpath=//button[normalize-space()='click the button to demonstrate the prompt box
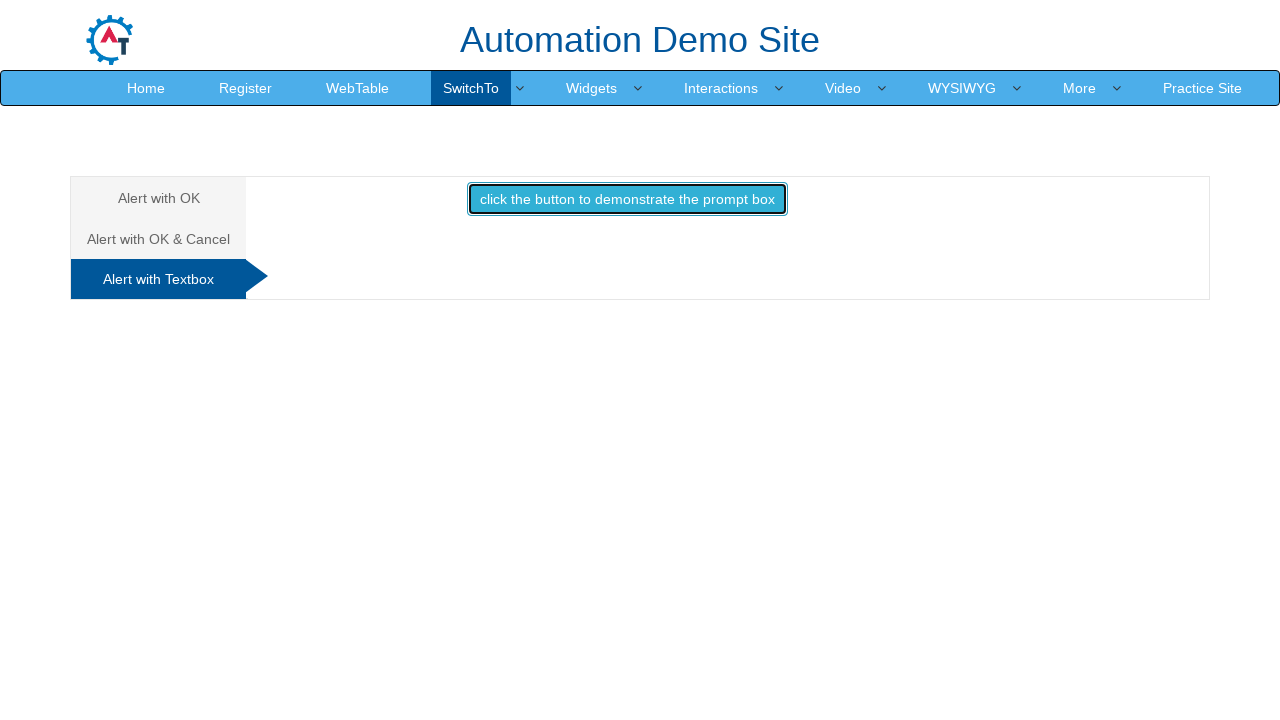

Set up dialog handler to accept prompt with input 'Umesh Kashyap'
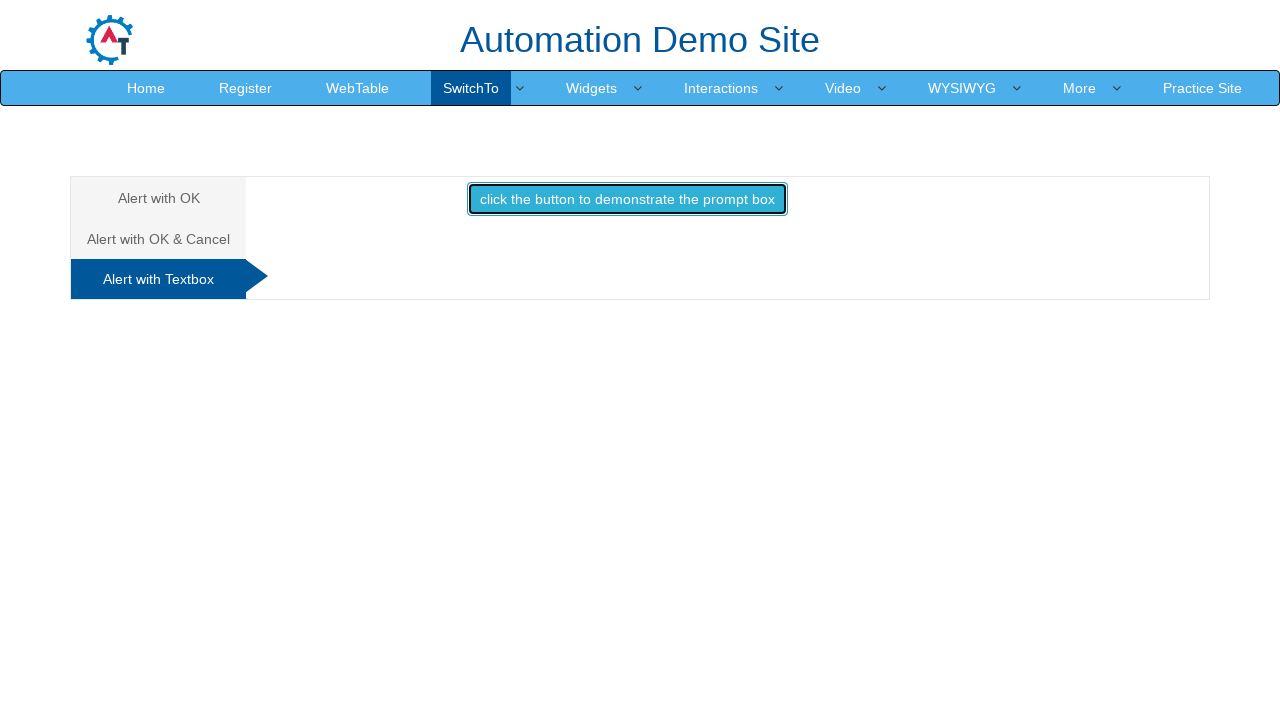

Clicked button again to trigger dialog with handler ready at (627, 199) on xpath=//button[normalize-space()='click the button to demonstrate the prompt box
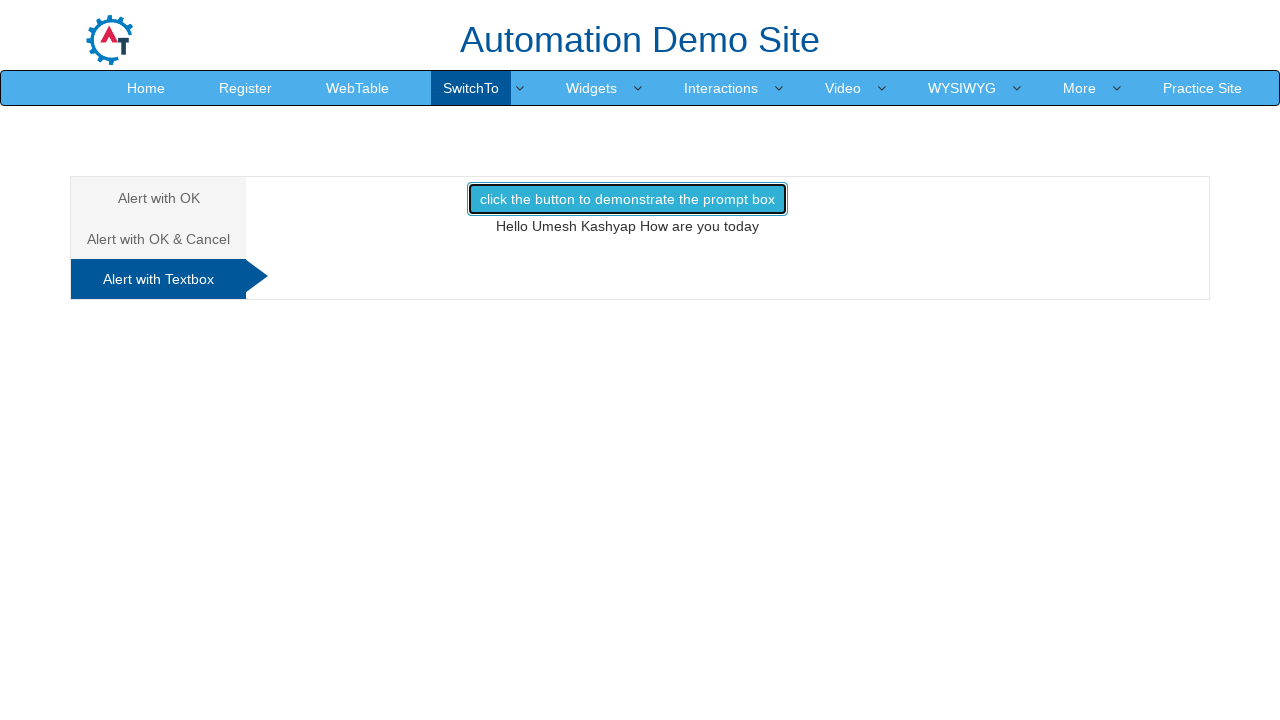

Waited for result text element to be displayed
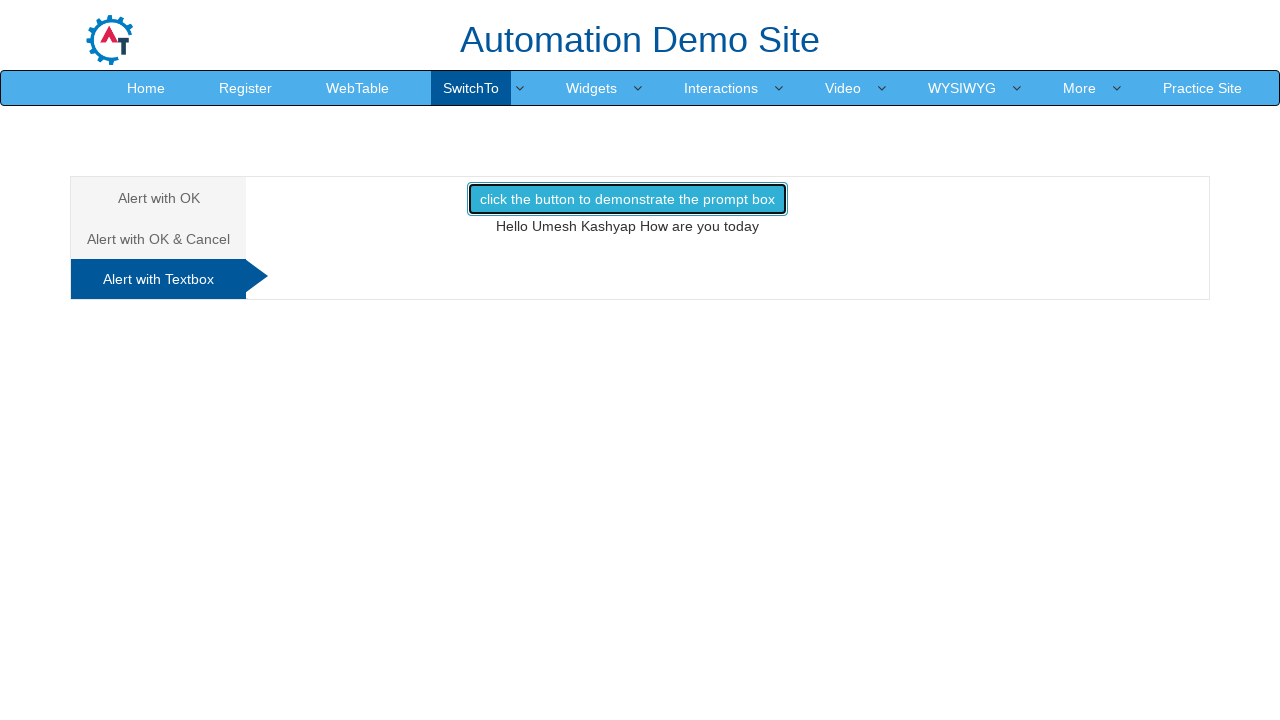

Retrieved result text: 'Hello Umesh Kashyap How are you today'
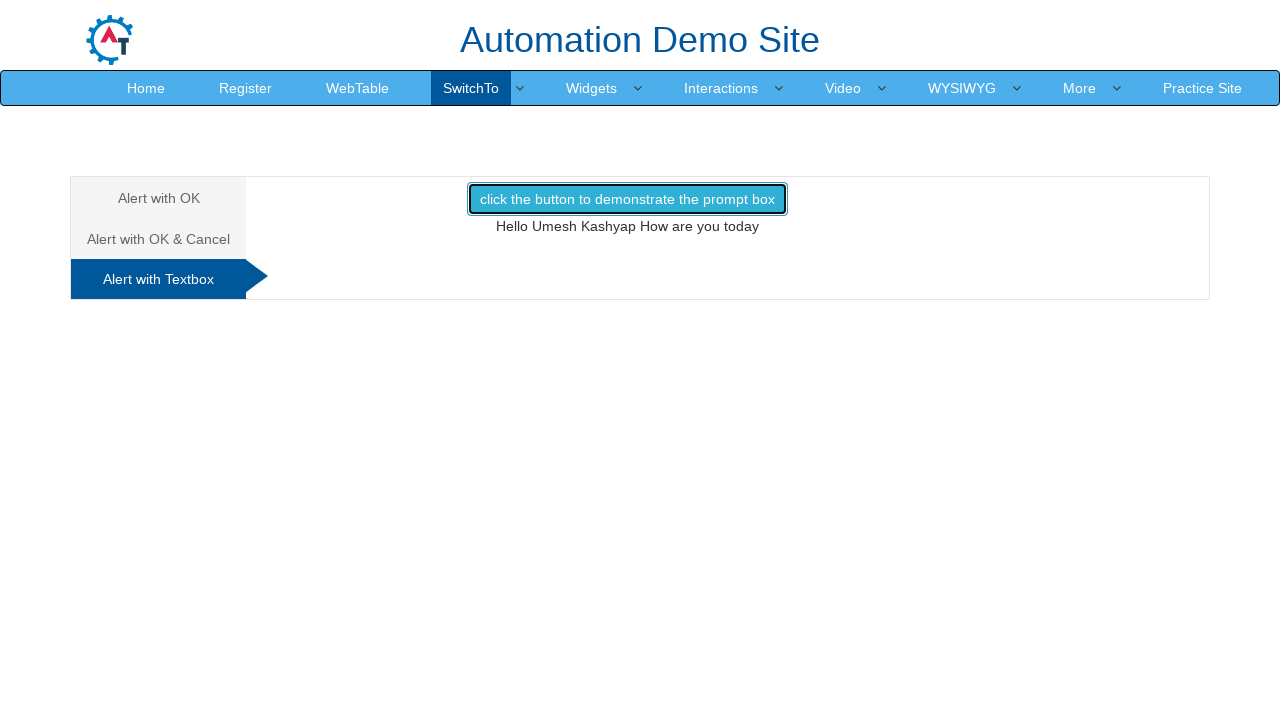

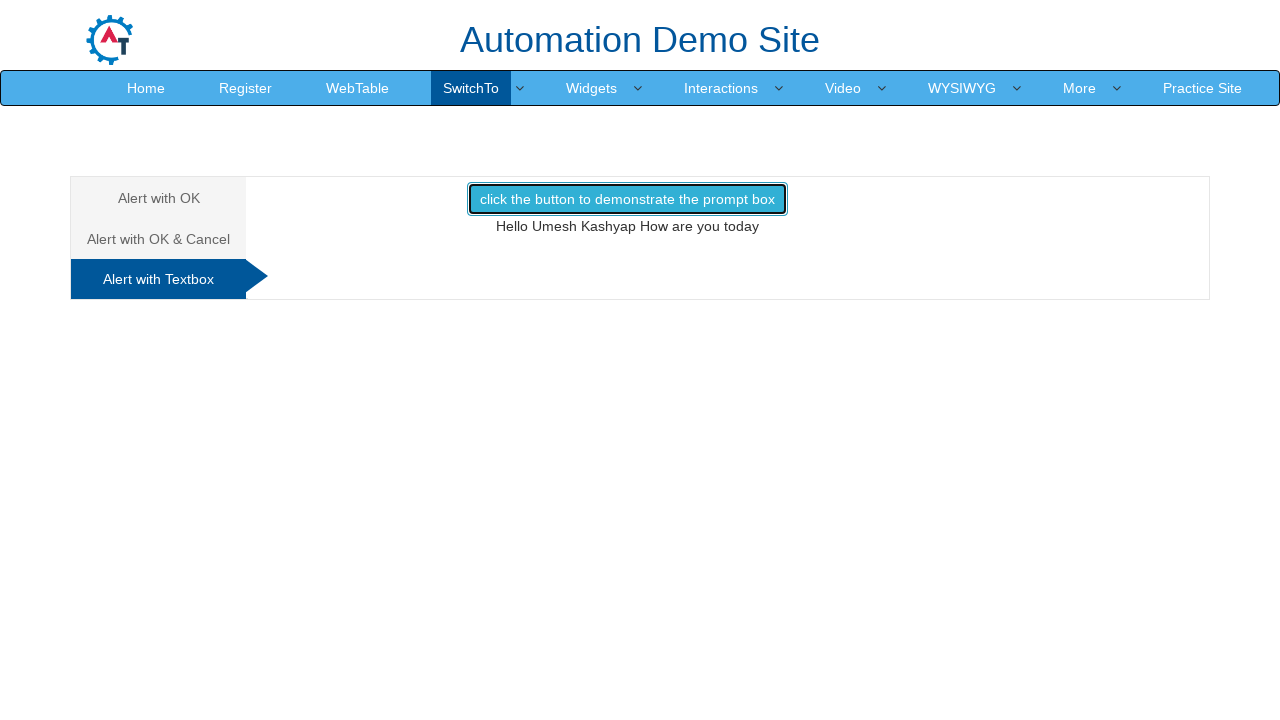